Fills out a registration form with test data including first name, last name, email, phone, and address, then submits the form and verifies successful registration message.

Starting URL: http://suninjuly.github.io/registration1.html

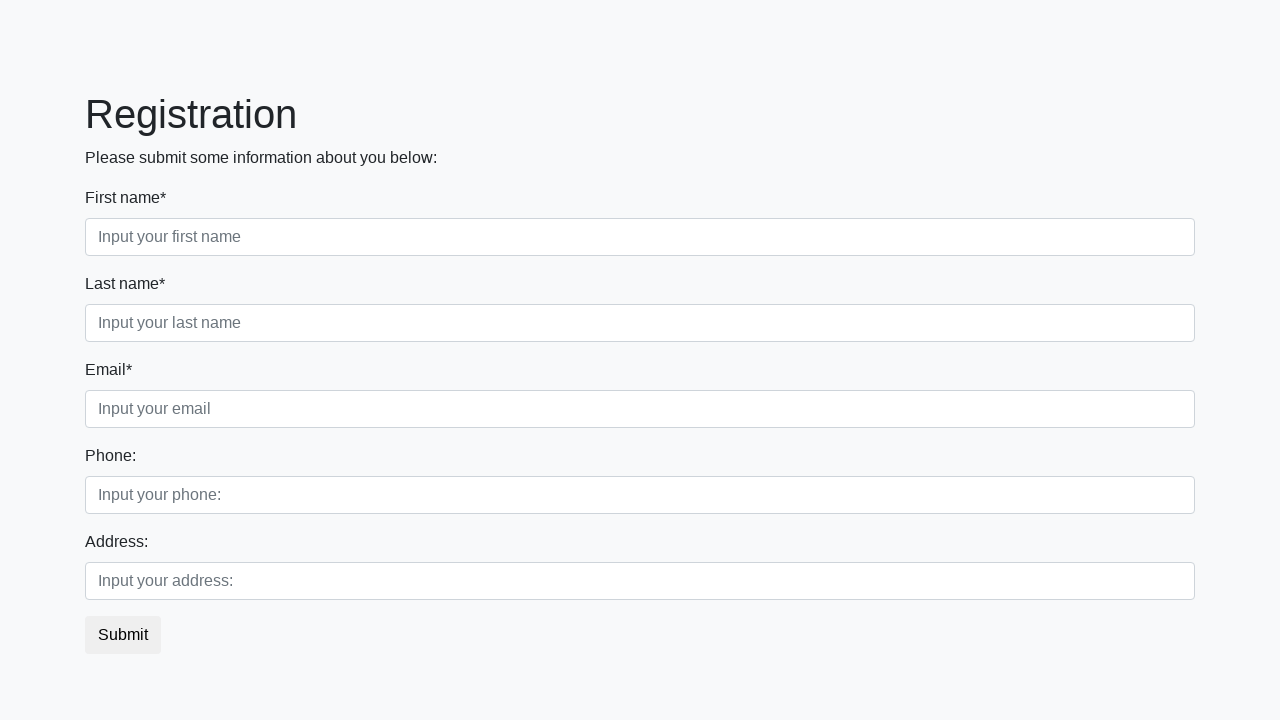

Filled first name field with 'test' on .first_block .first
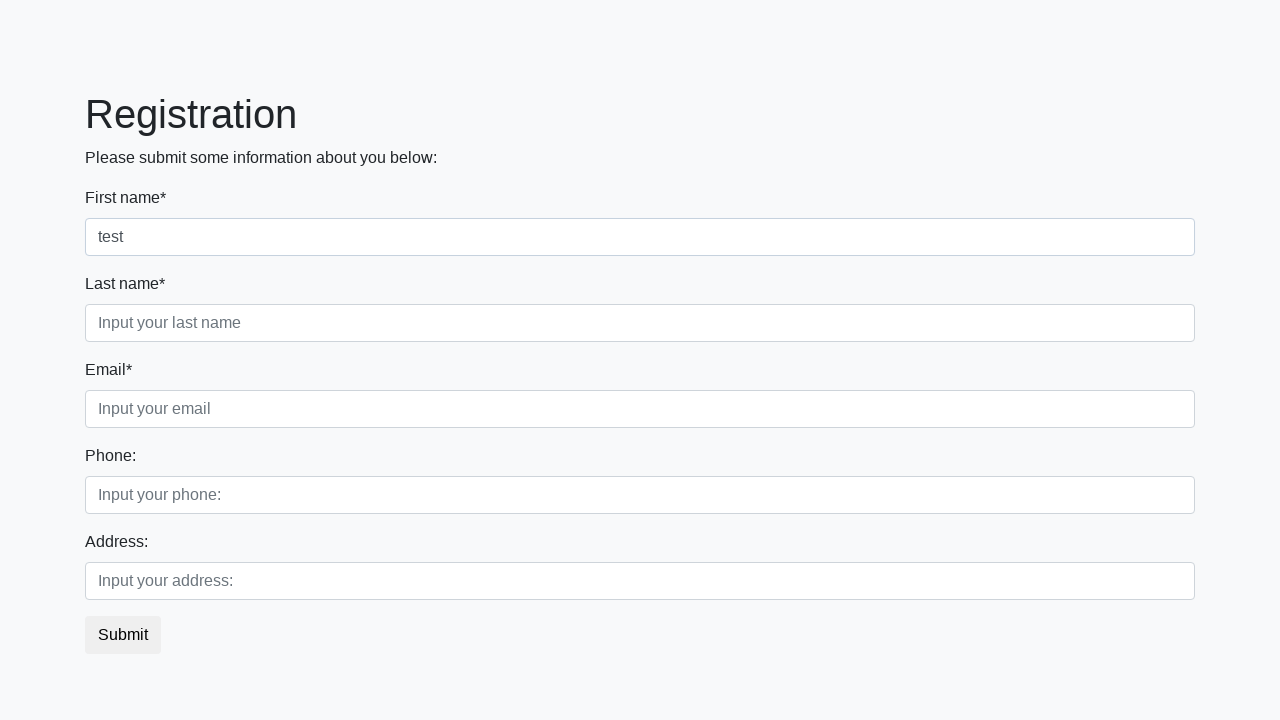

Filled last name field with 'test' on .first_block .second
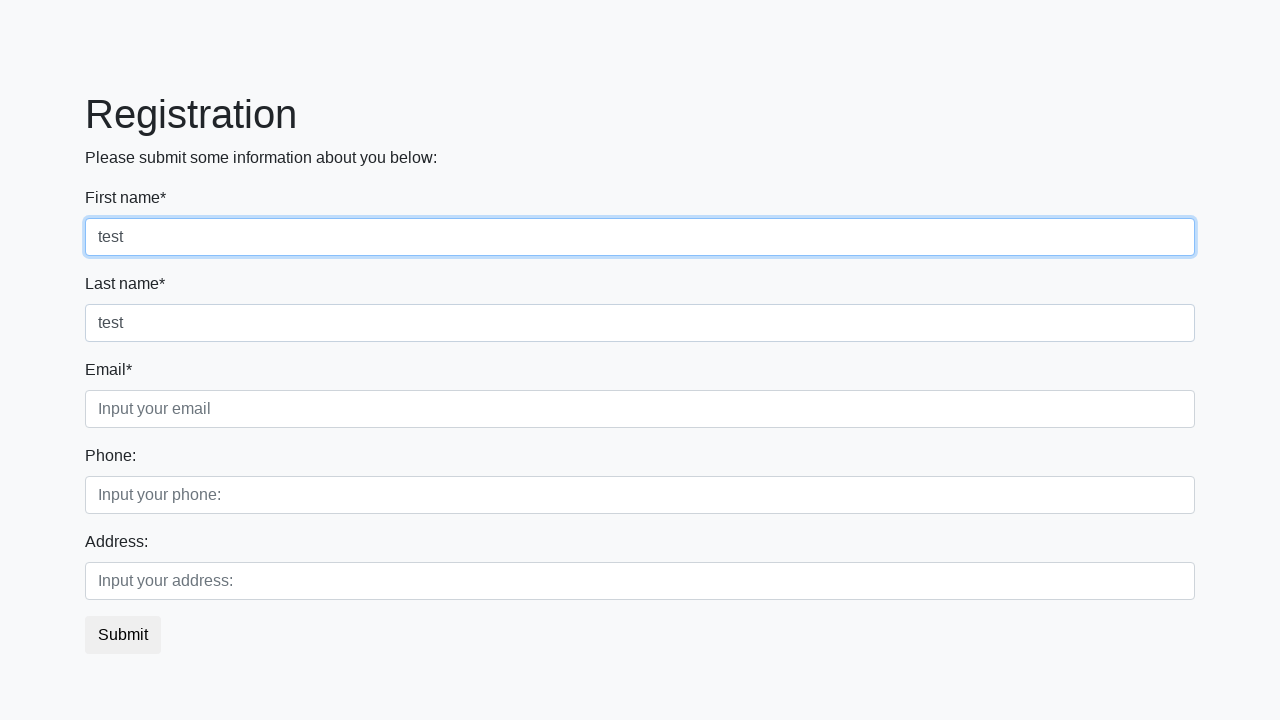

Filled email field with 'test@gmail.com' on .first_block .third
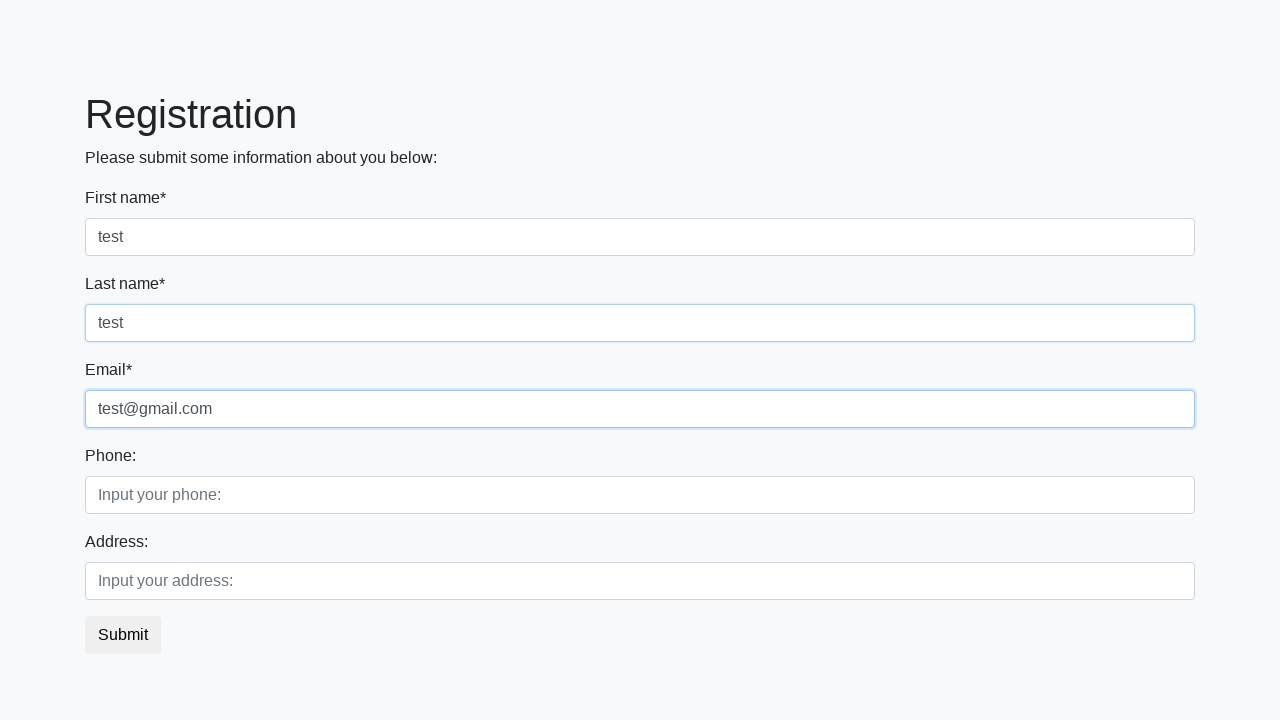

Filled phone number field with 'test' on .second_block .first
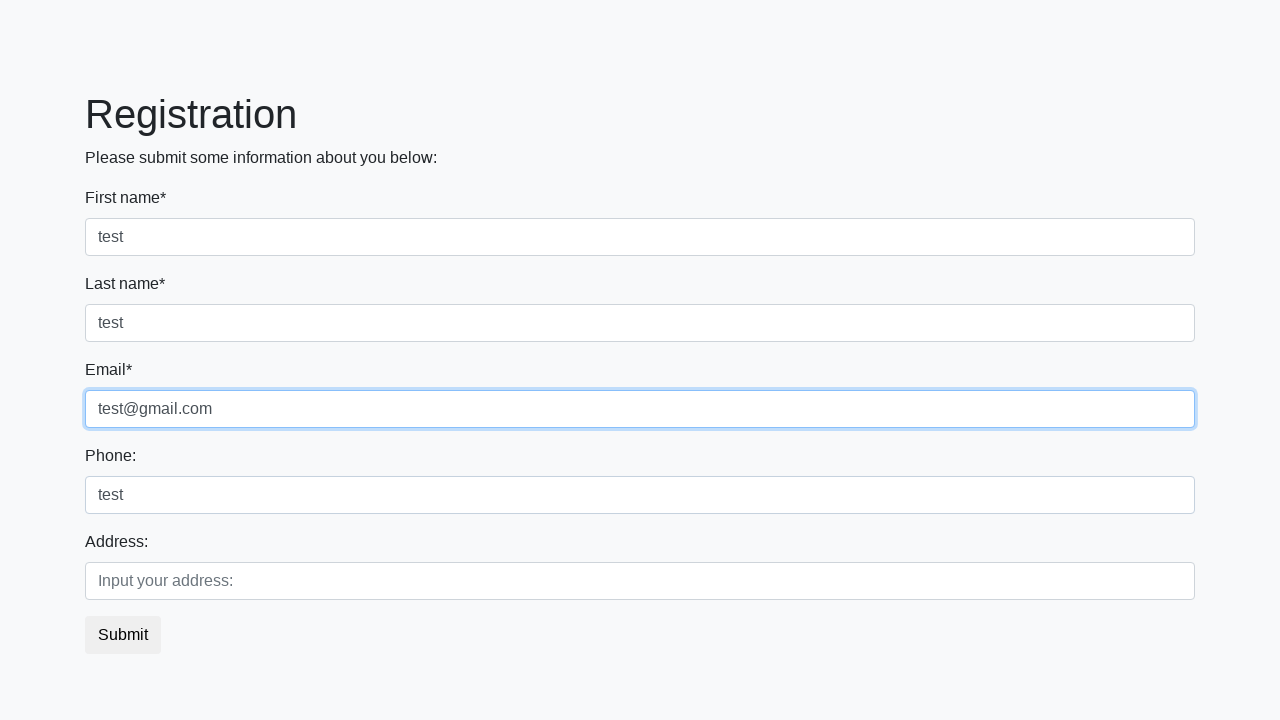

Filled address field with 'test' on .second_block .second
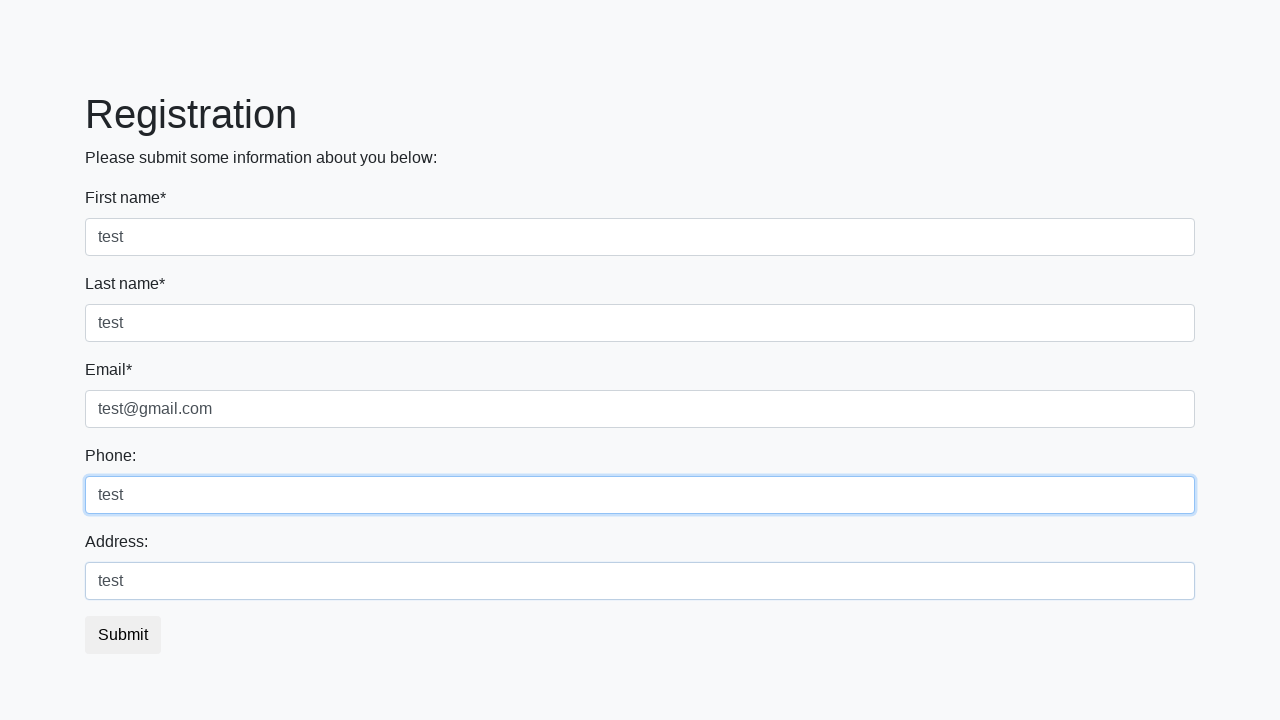

Clicked submit button to register at (123, 635) on button
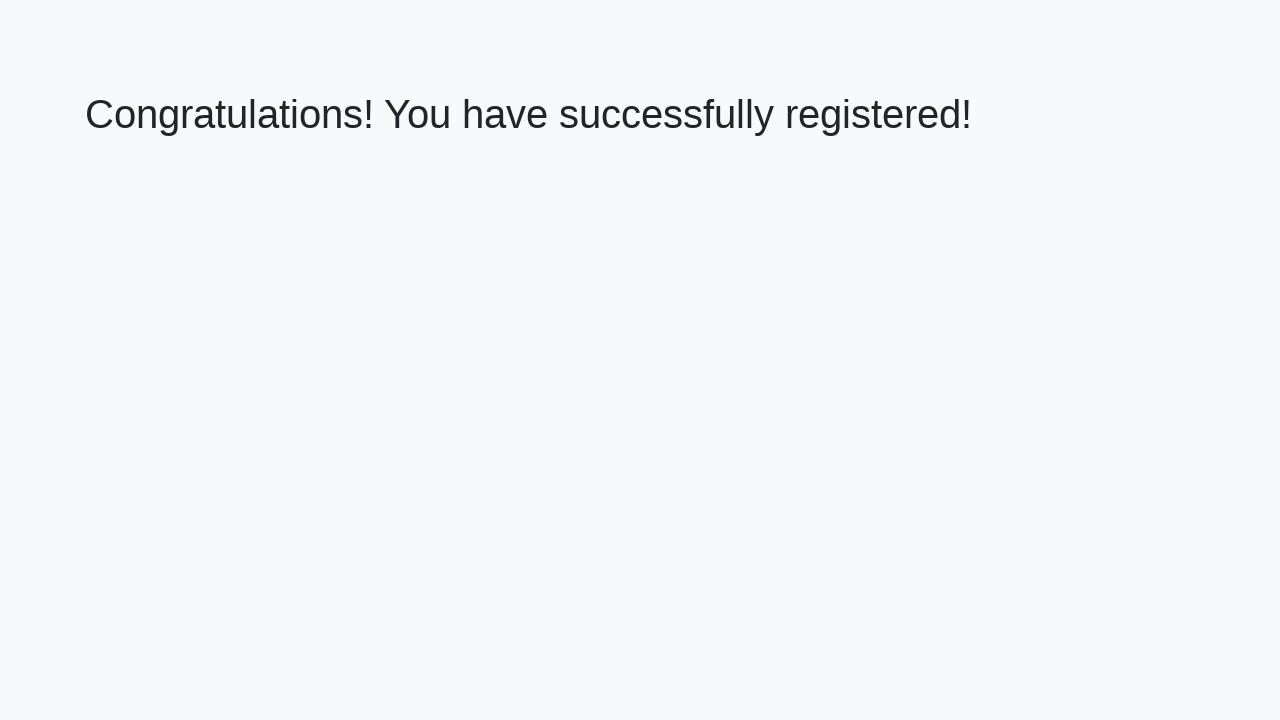

Registration success message appeared
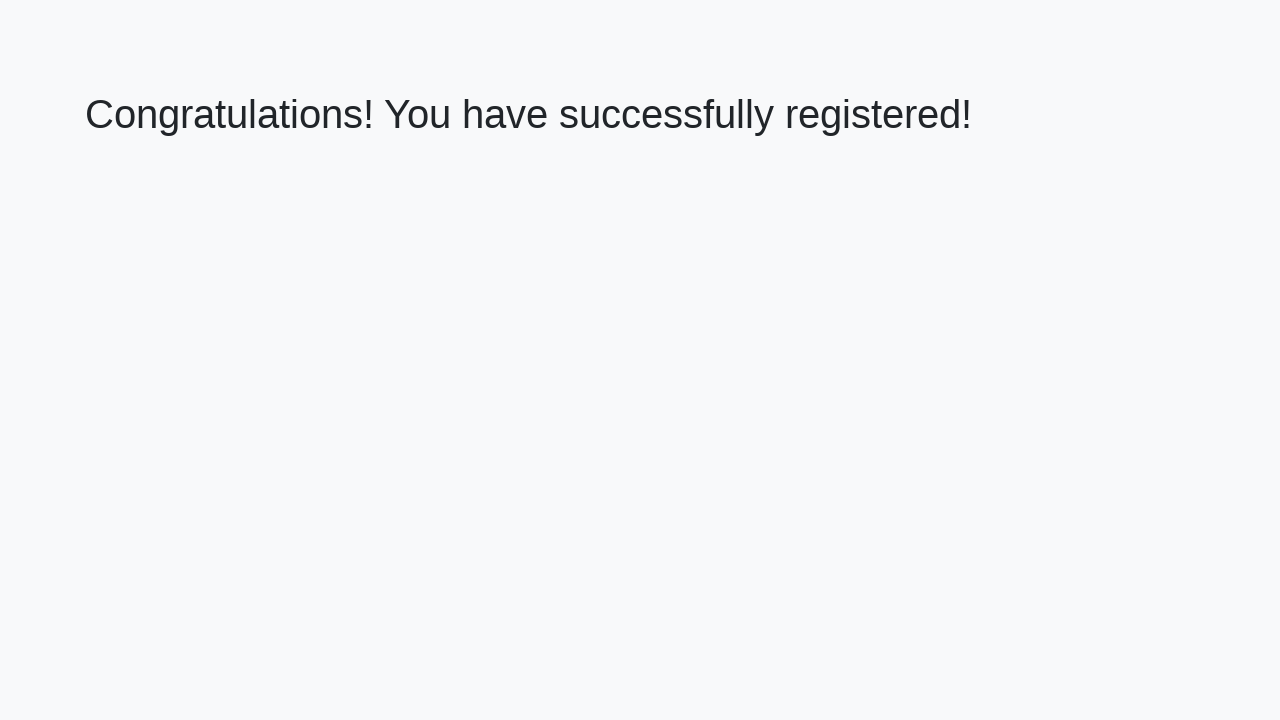

Retrieved success message text
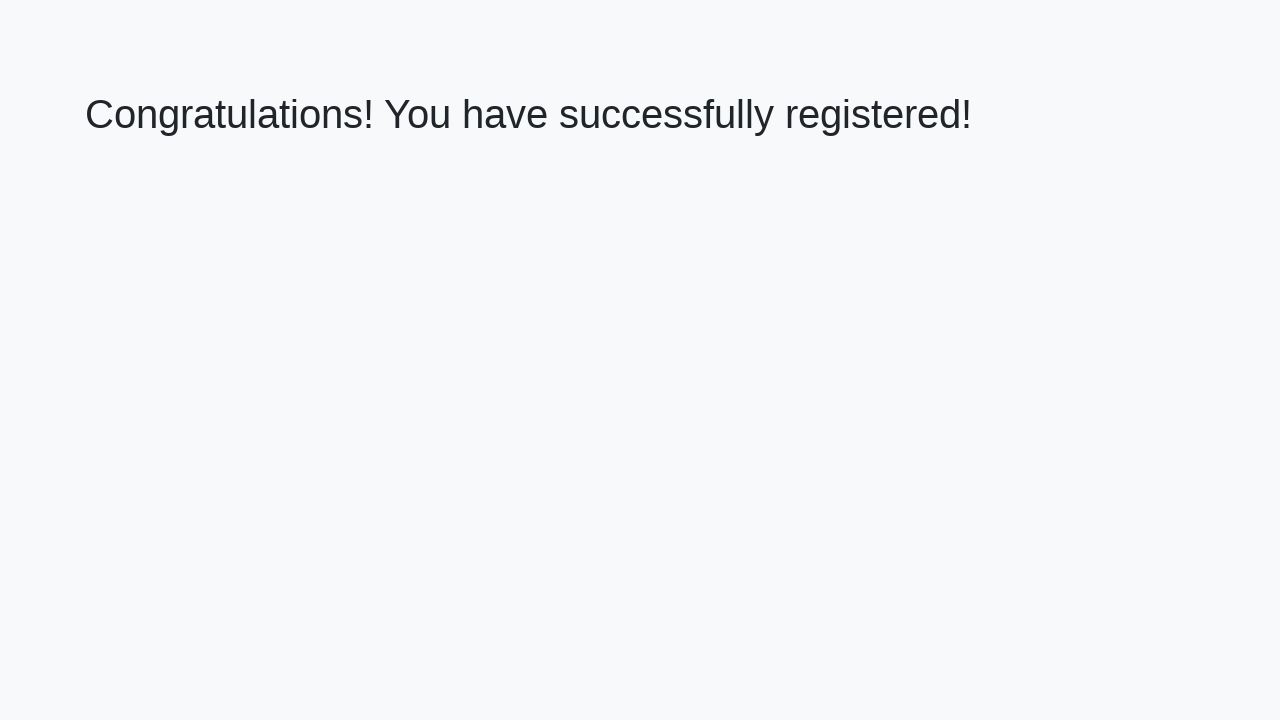

Verified success message: 'Congratulations! You have successfully registered!'
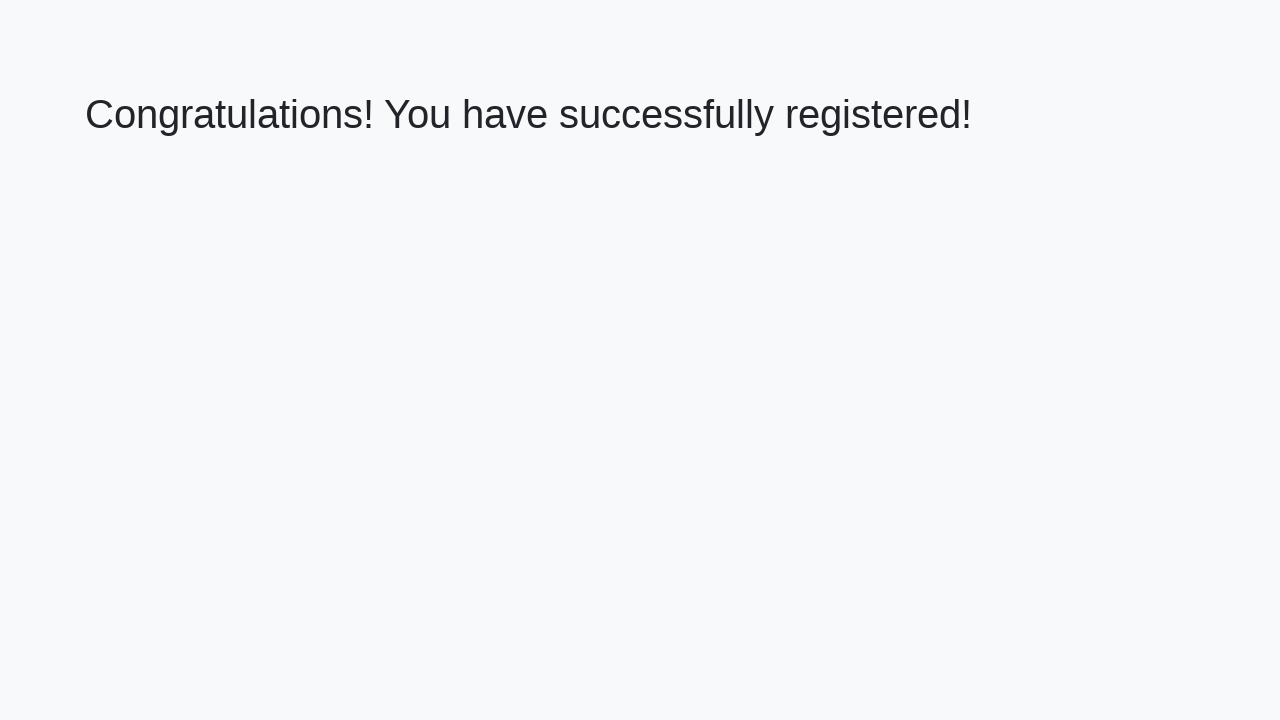

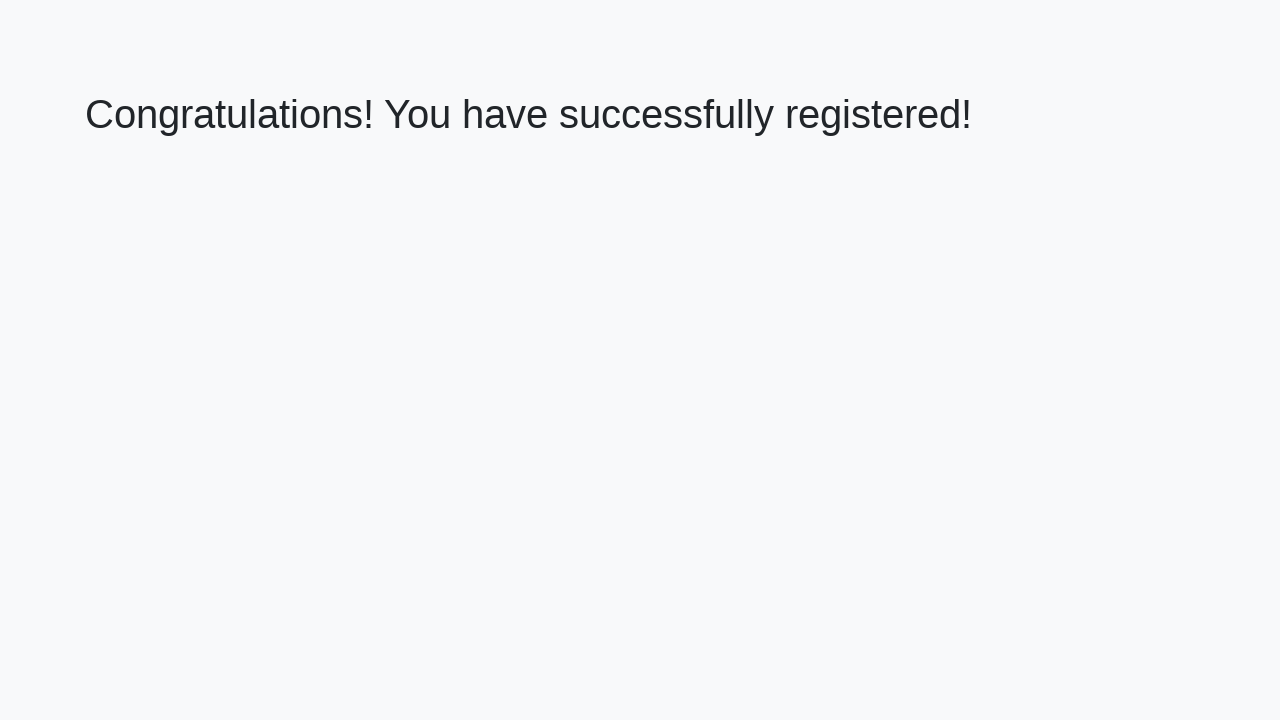